Tests a todo application by clicking checkboxes to mark items as done, adding a new todo item, verifying the text appears, and archiving completed items.

Starting URL: http://crossbrowsertesting.github.io/todo-app.html

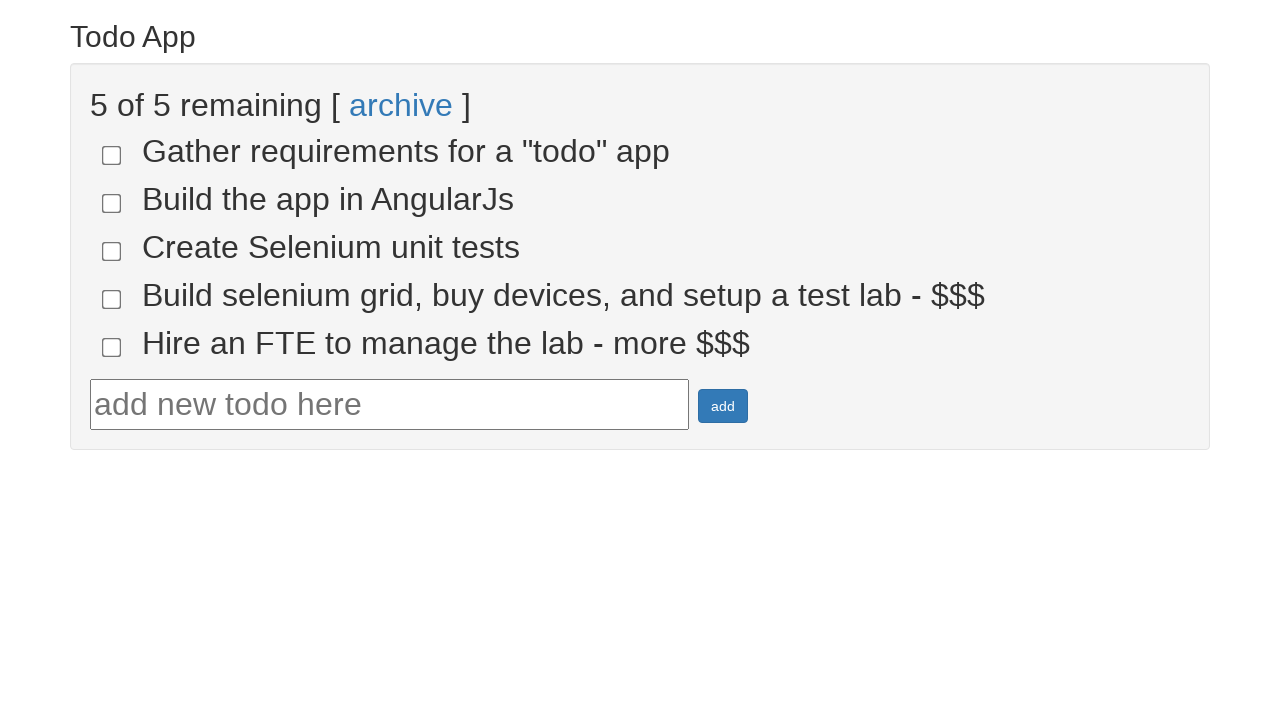

Clicked checkbox for 4th todo item at (112, 299) on input[name='todo-4']
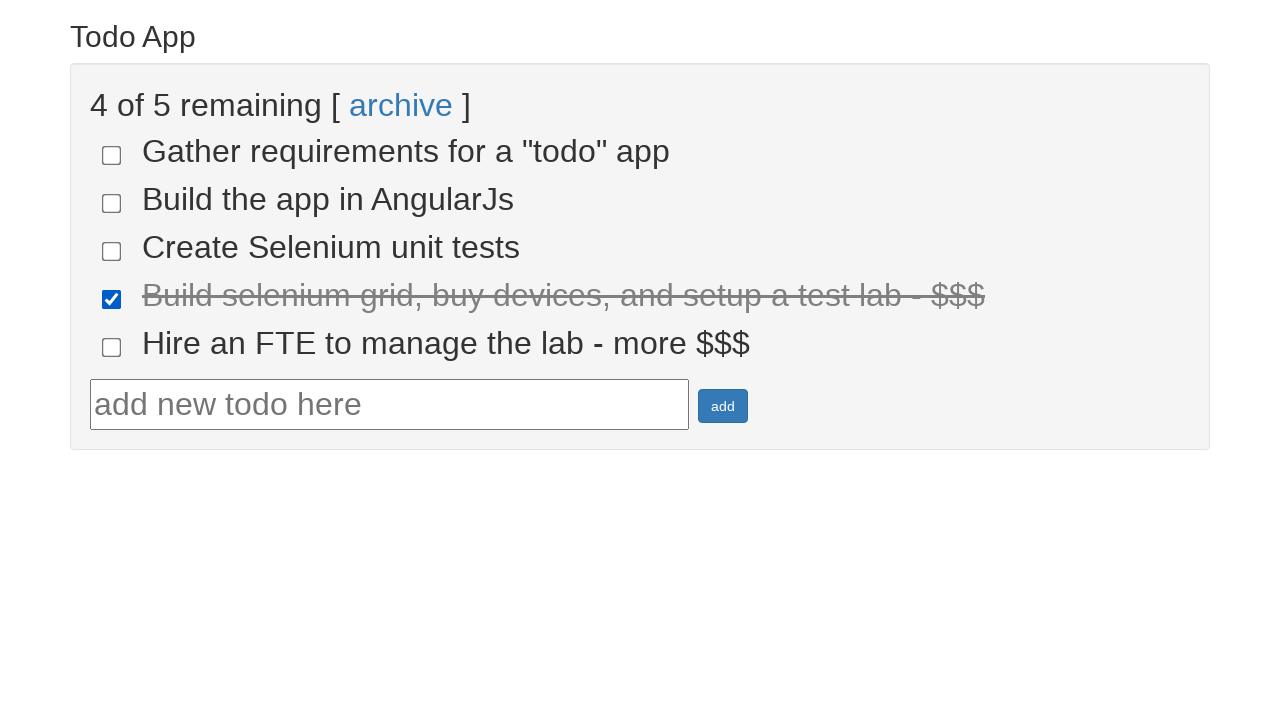

Clicked checkbox for 5th todo item at (112, 347) on input[name='todo-5']
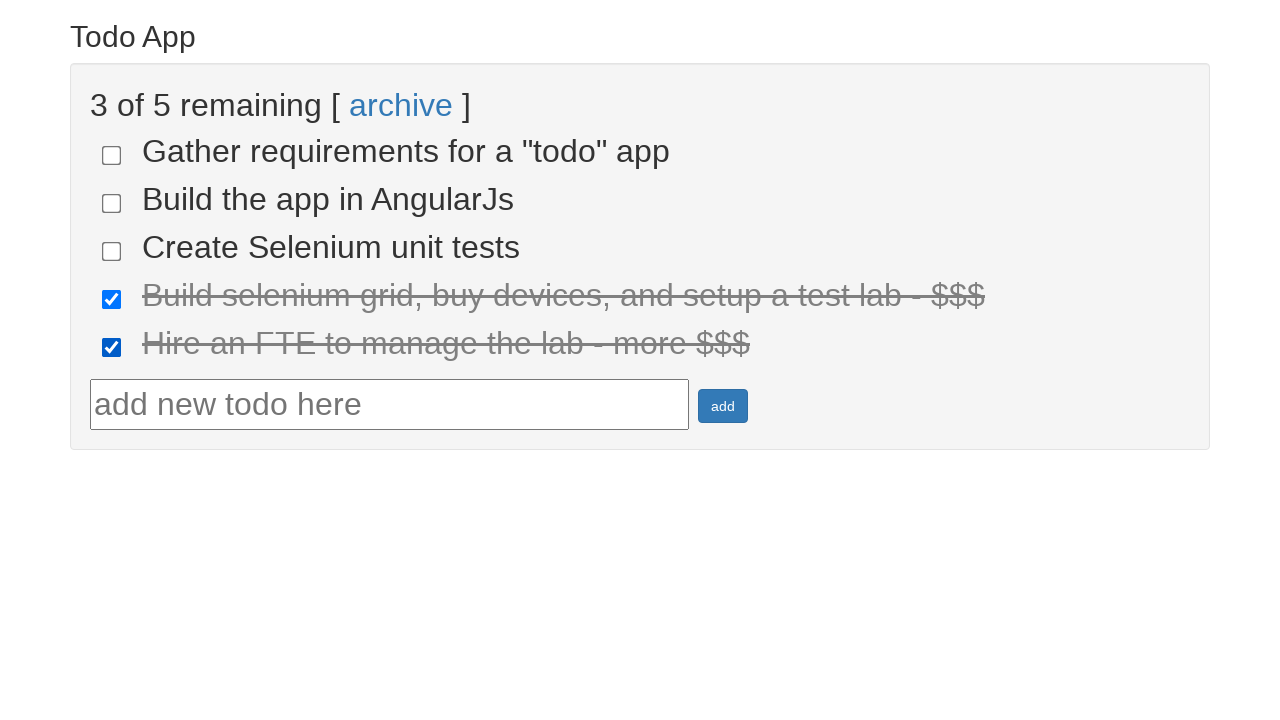

Verified 2 items are marked as done
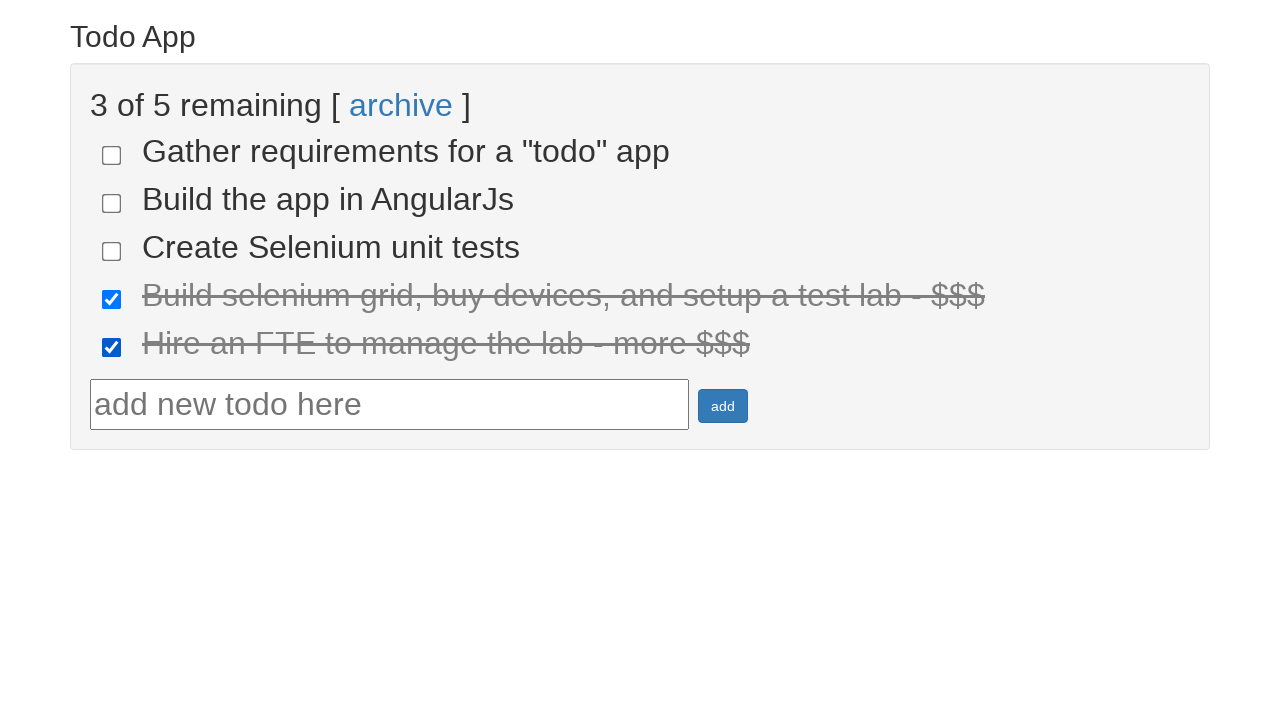

Filled todo text field with 'Run your first Selenium Test' on #todotext
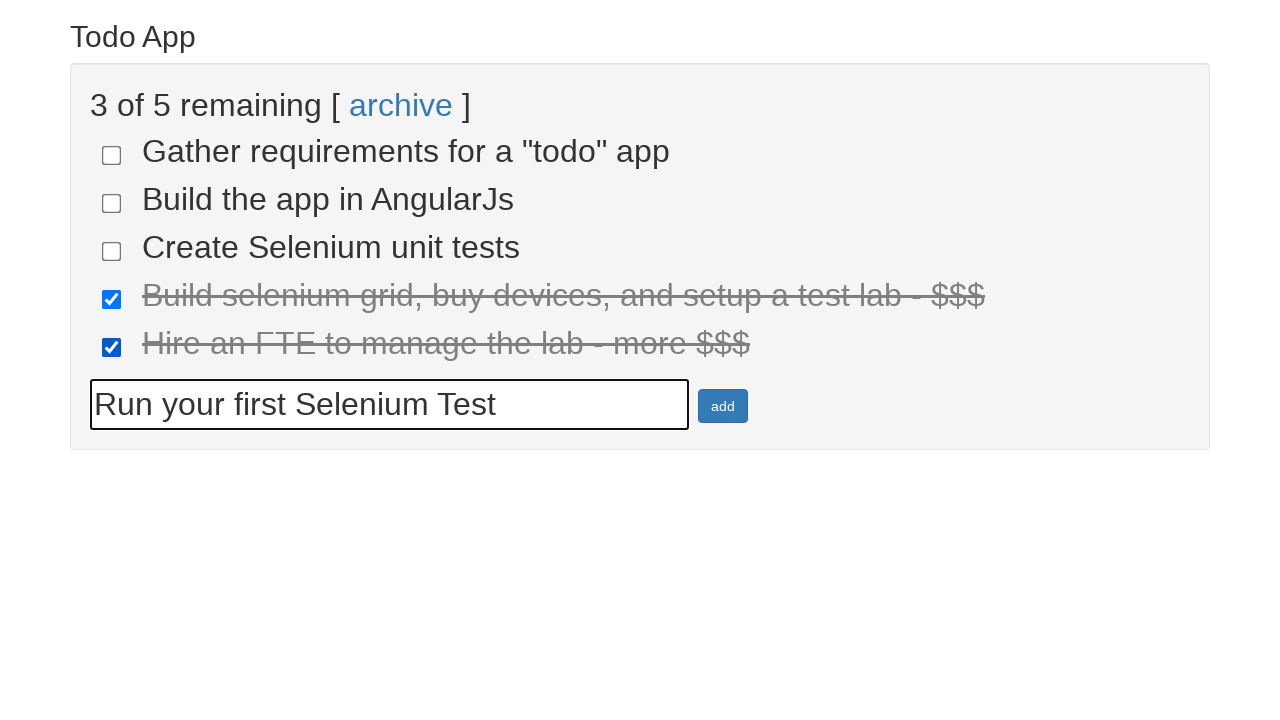

Clicked add button to create new todo at (723, 406) on #addbutton
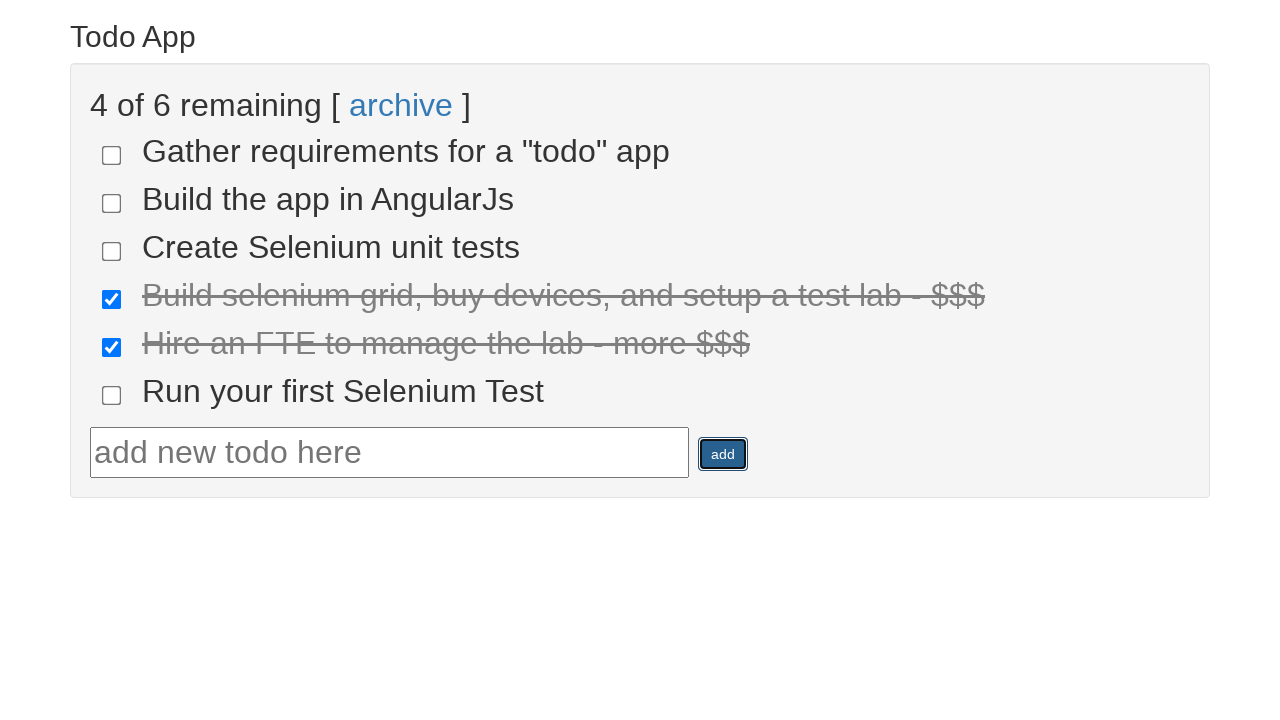

Verified new todo text 'Run your first Selenium Test' appears in list
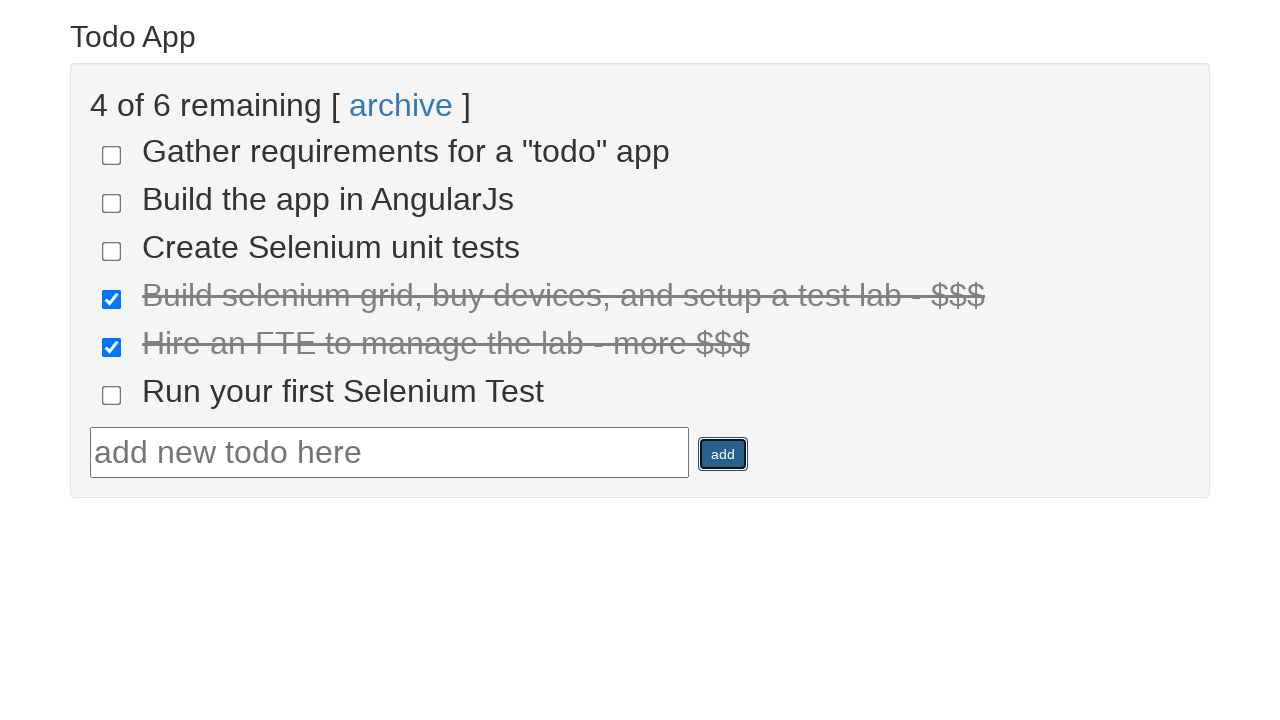

Clicked archive link to archive completed todos at (401, 105) on text=archive
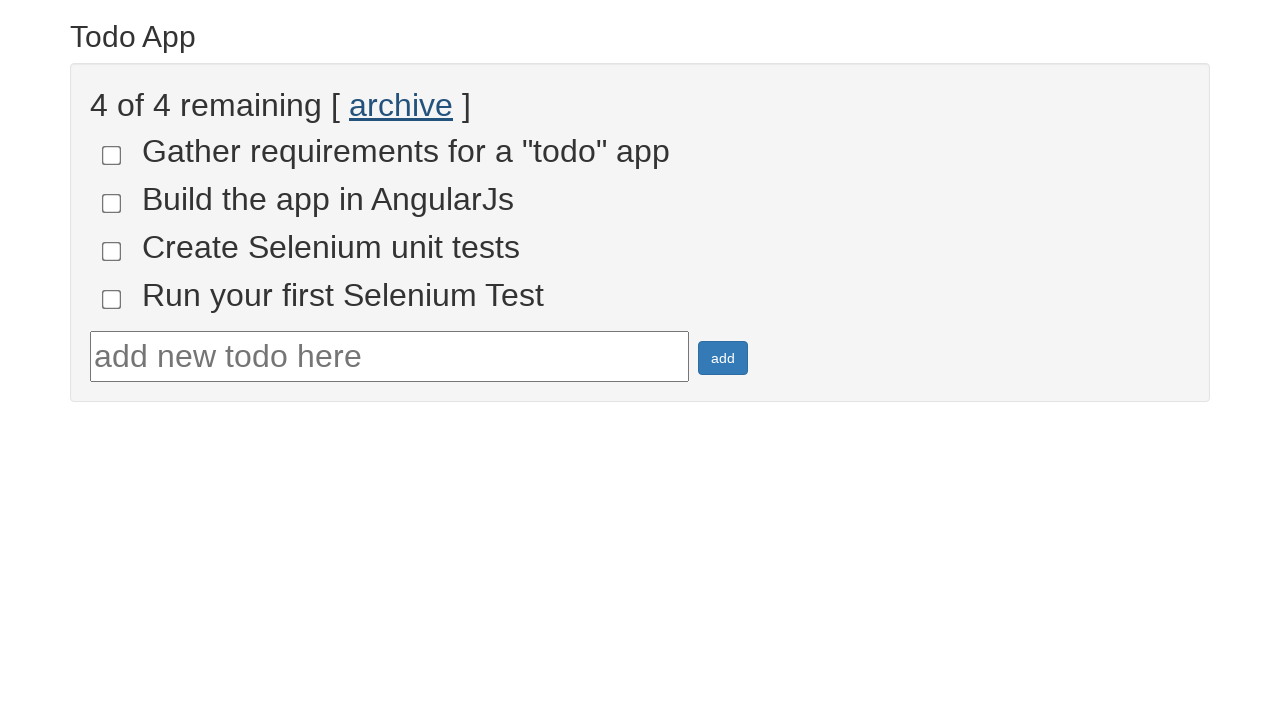

Verified 4 items remain as not done after archiving
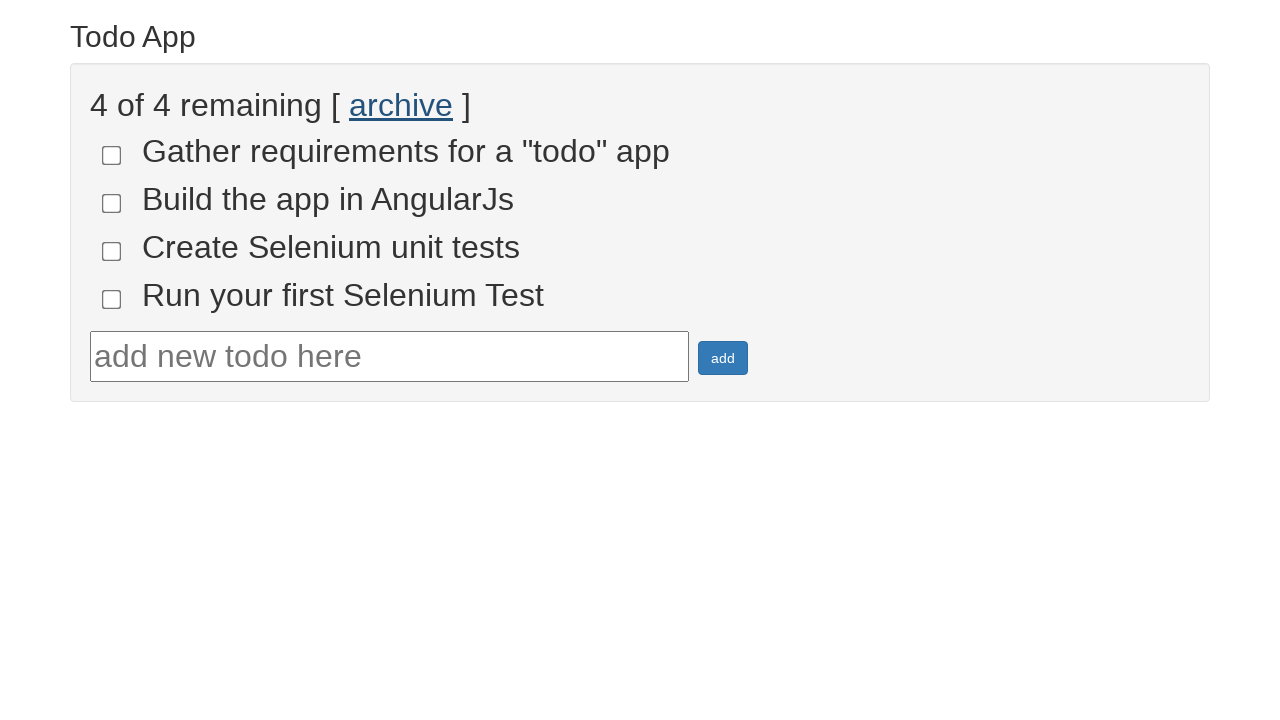

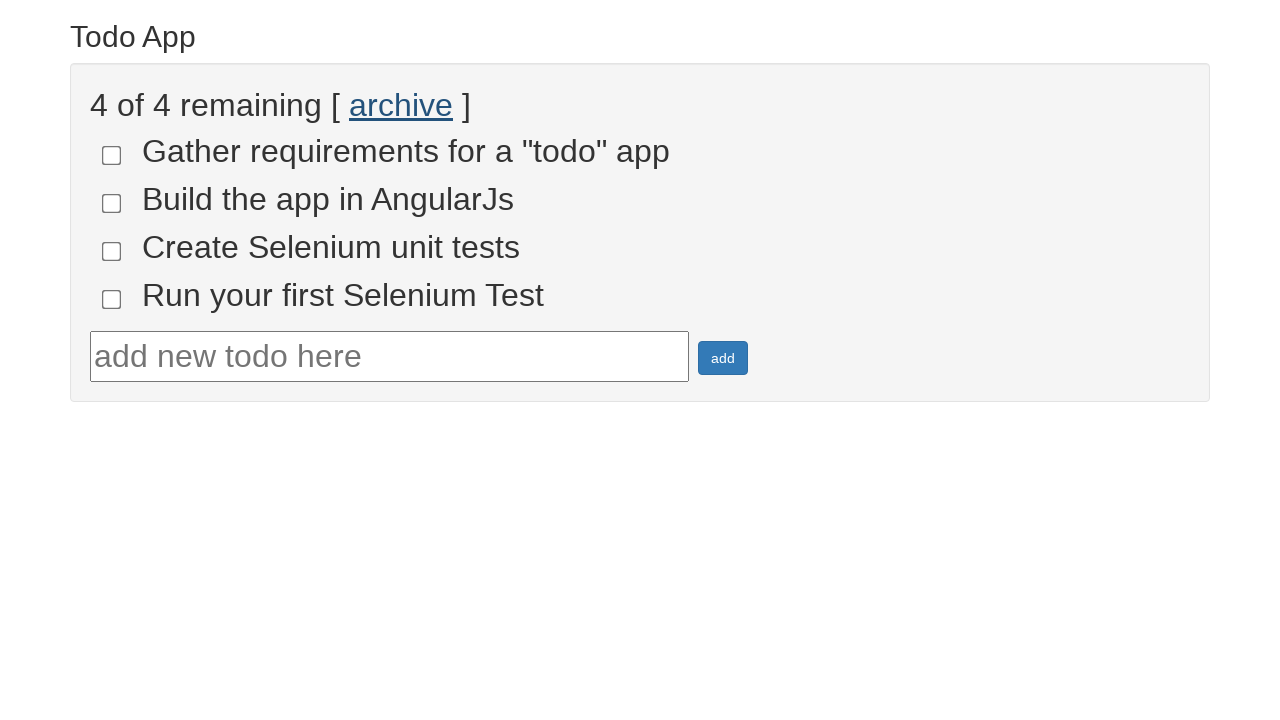